Navigates to MoneyControl financial website and clicks on the Markets navigation link in the header menu.

Starting URL: https://www.moneycontrol.com

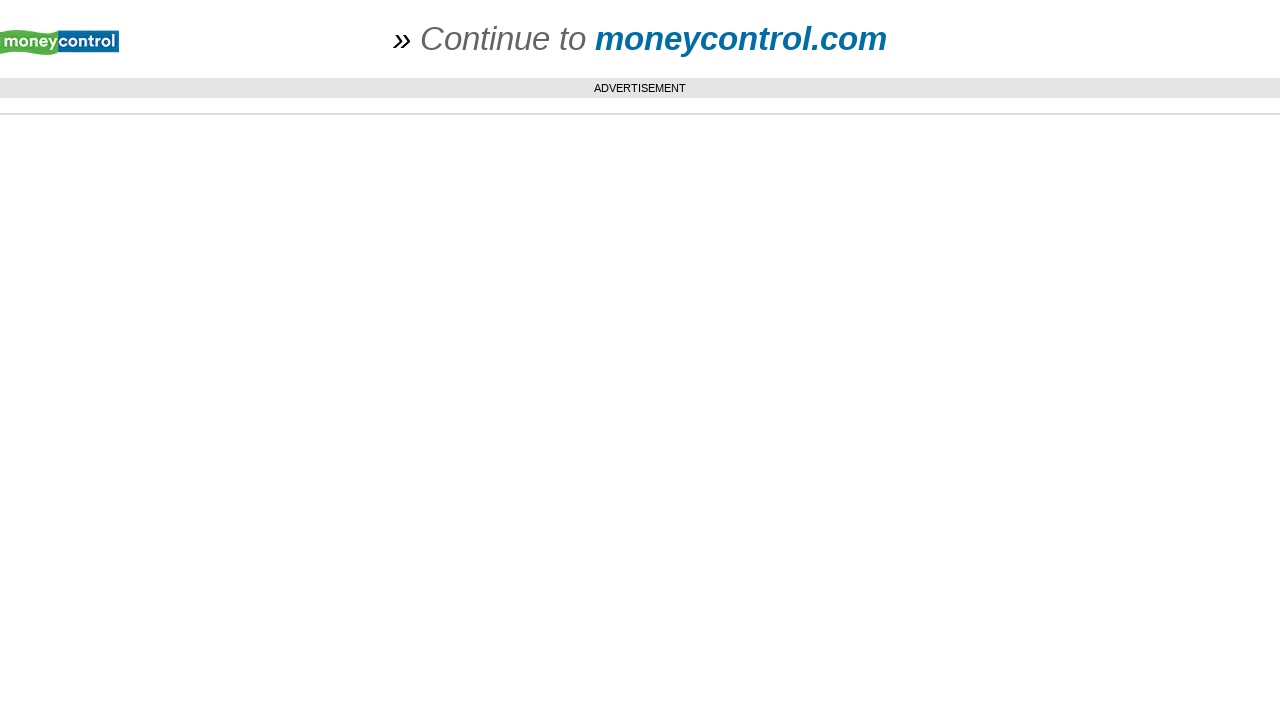

Navigated to MoneyControl financial website
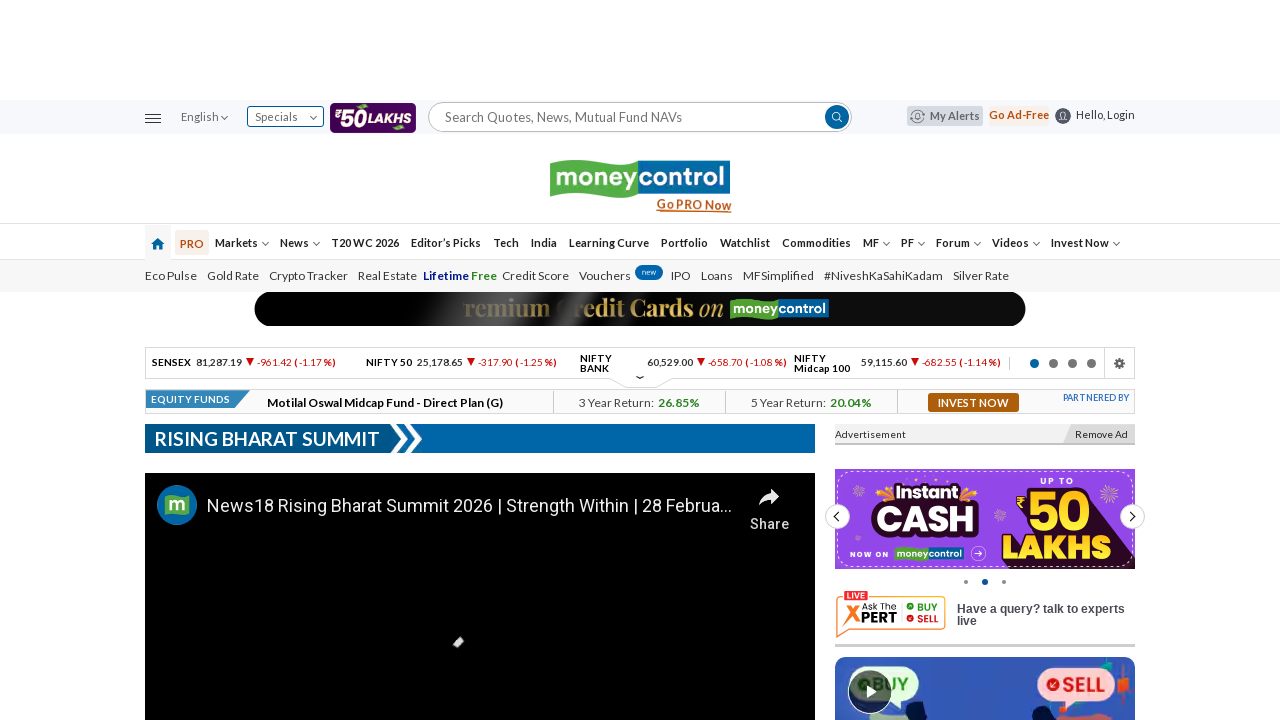

Header navigation menu loaded
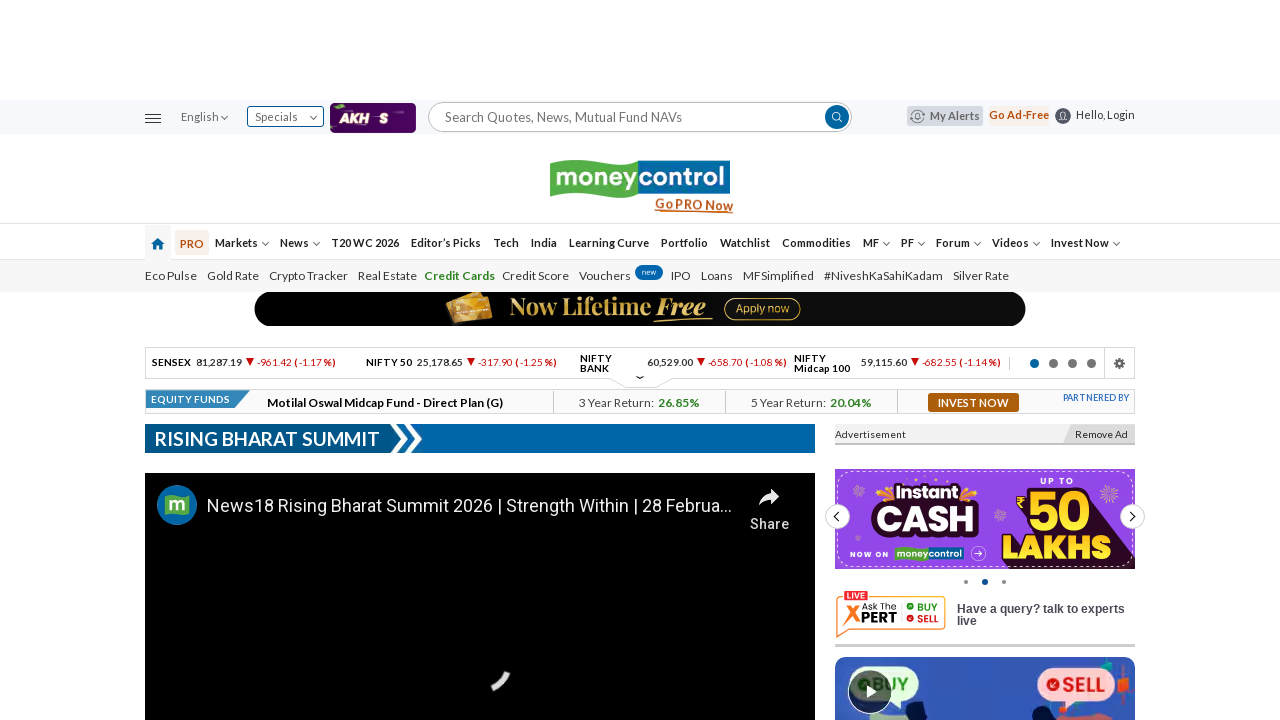

Clicked on Markets navigation link in header menu at (192, 242) on header nav ul li:nth-child(2) a
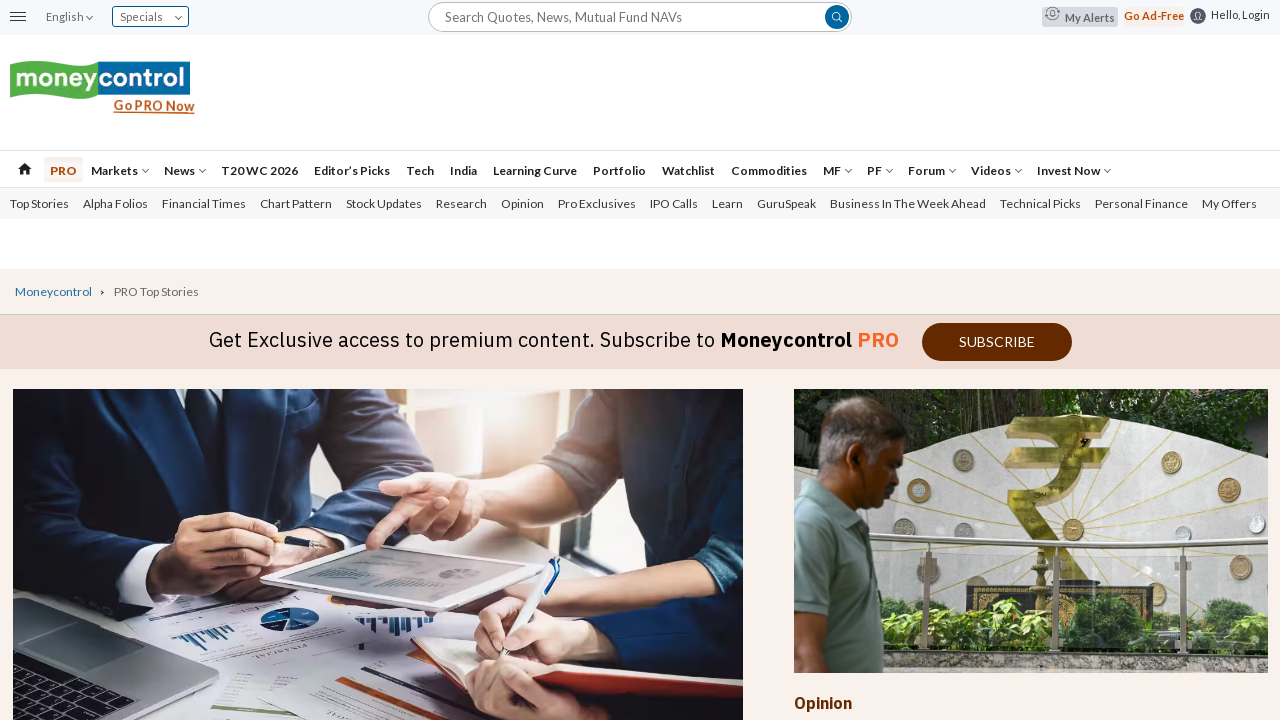

Markets page navigation completed and network idle
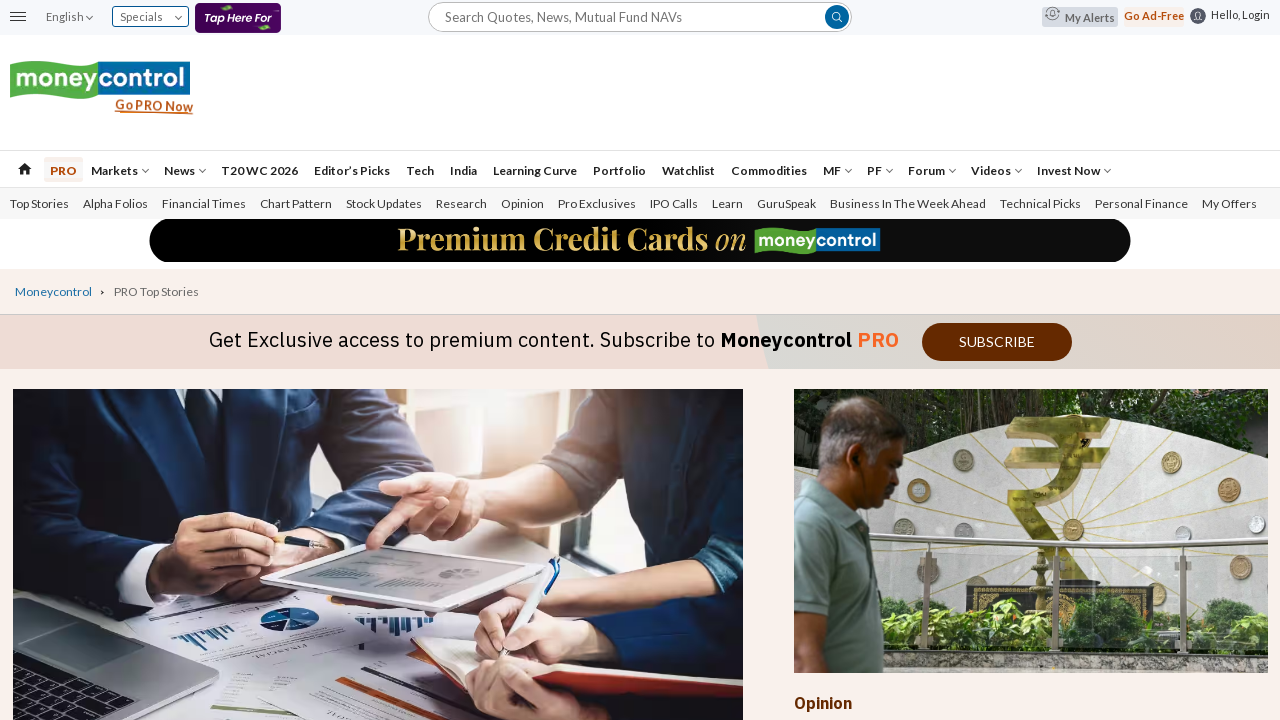

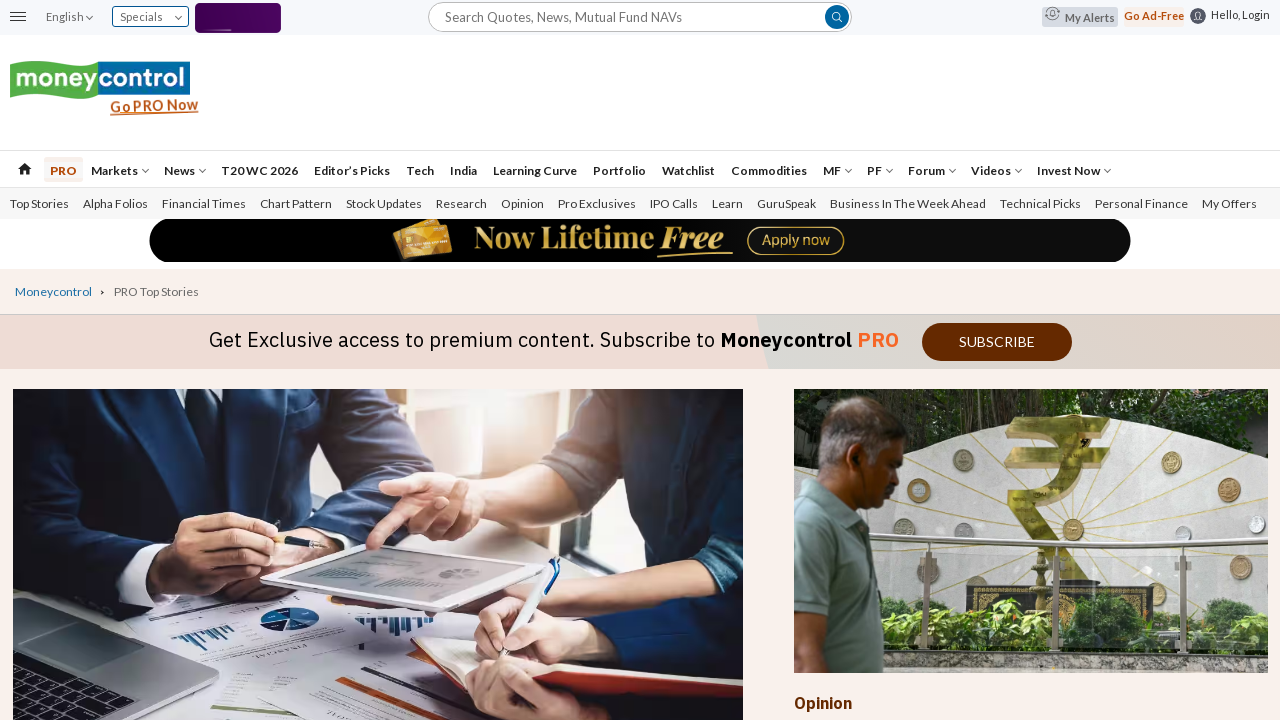